Navigates to the OpenCart demo site with browser setup including fullscreen mode and cleared cookies

Starting URL: https://naveenautomationlabs.com/opencart/

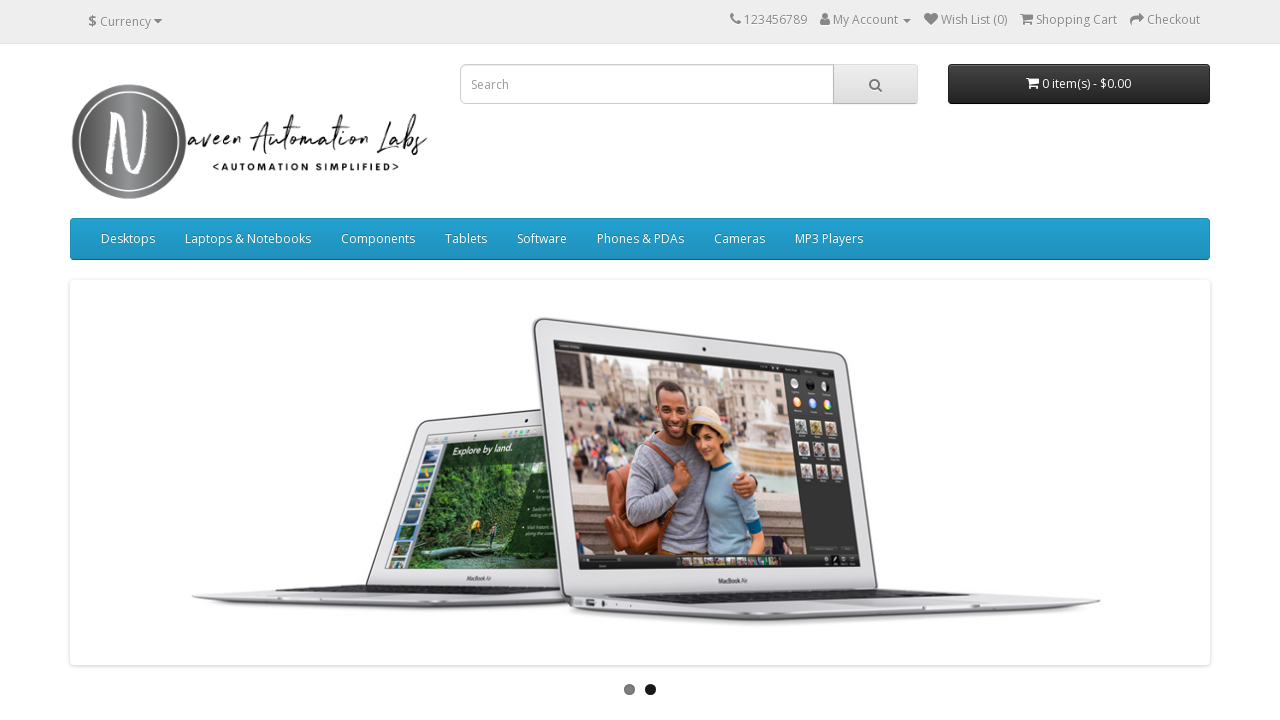

Waited for OpenCart demo site to load with networkidle state
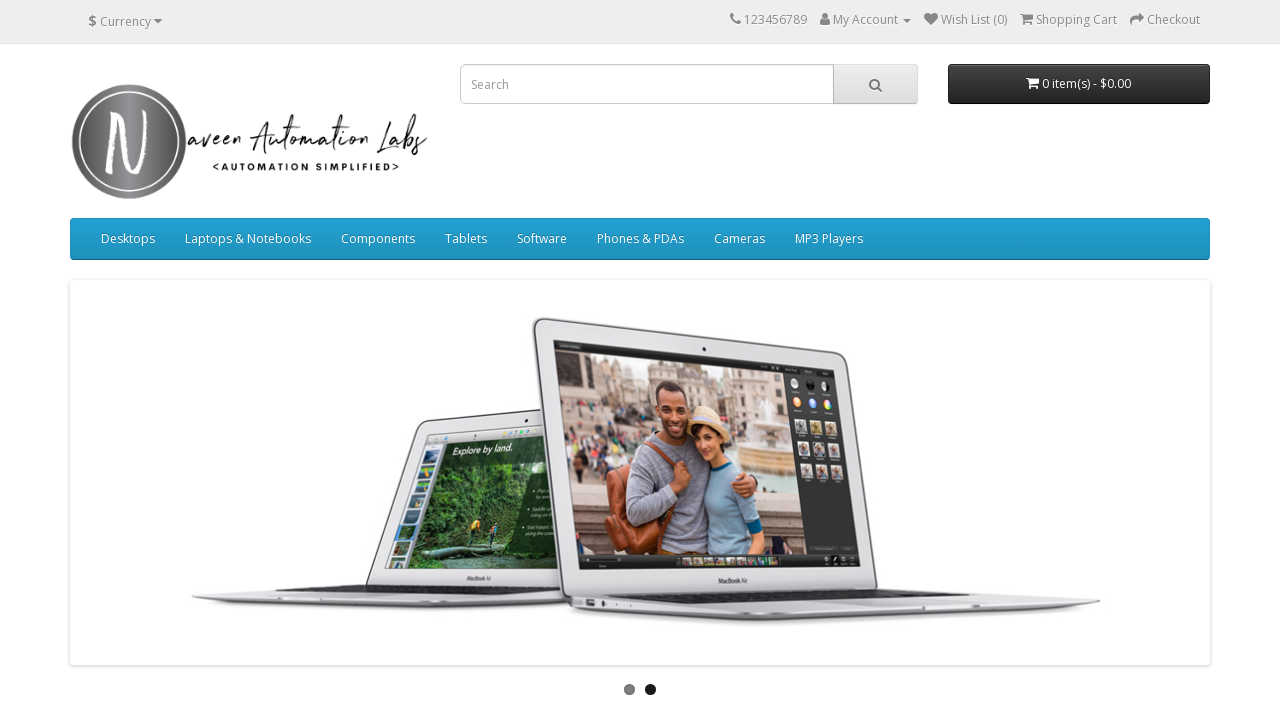

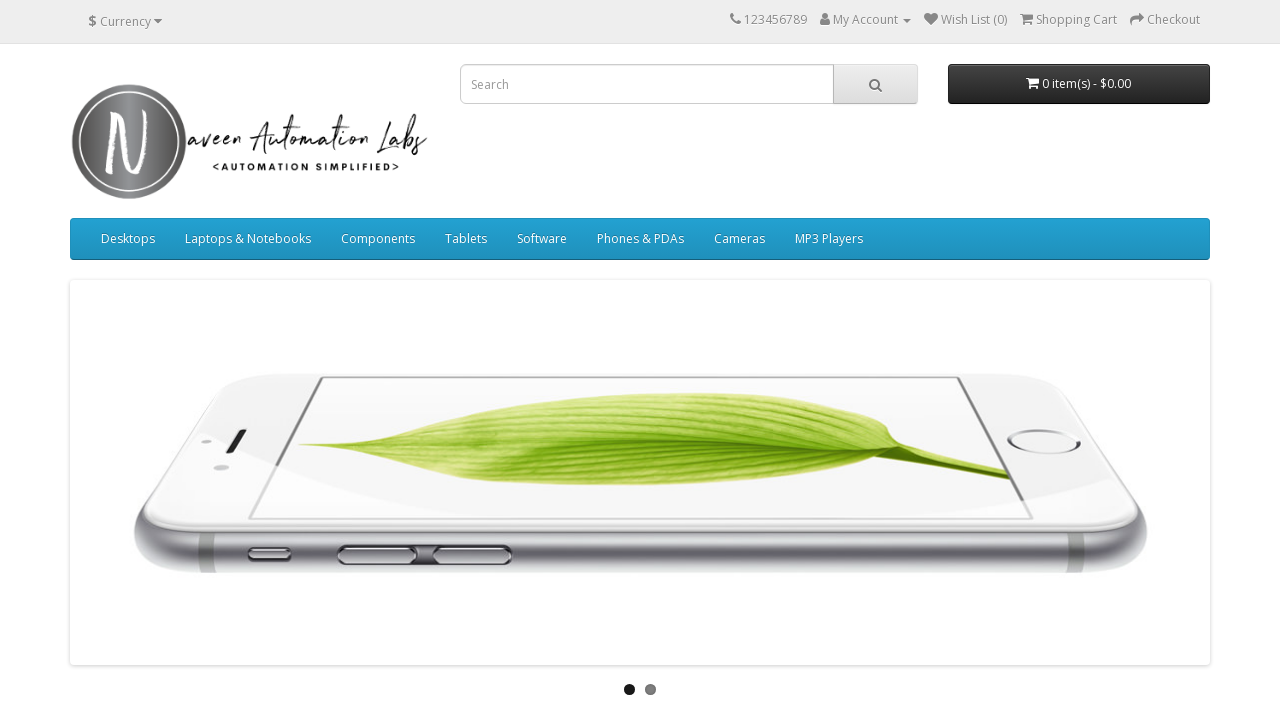